Tests dynamic content loading by clicking start button and waiting for Hello World text to appear

Starting URL: https://the-internet.herokuapp.com/dynamic_loading/1

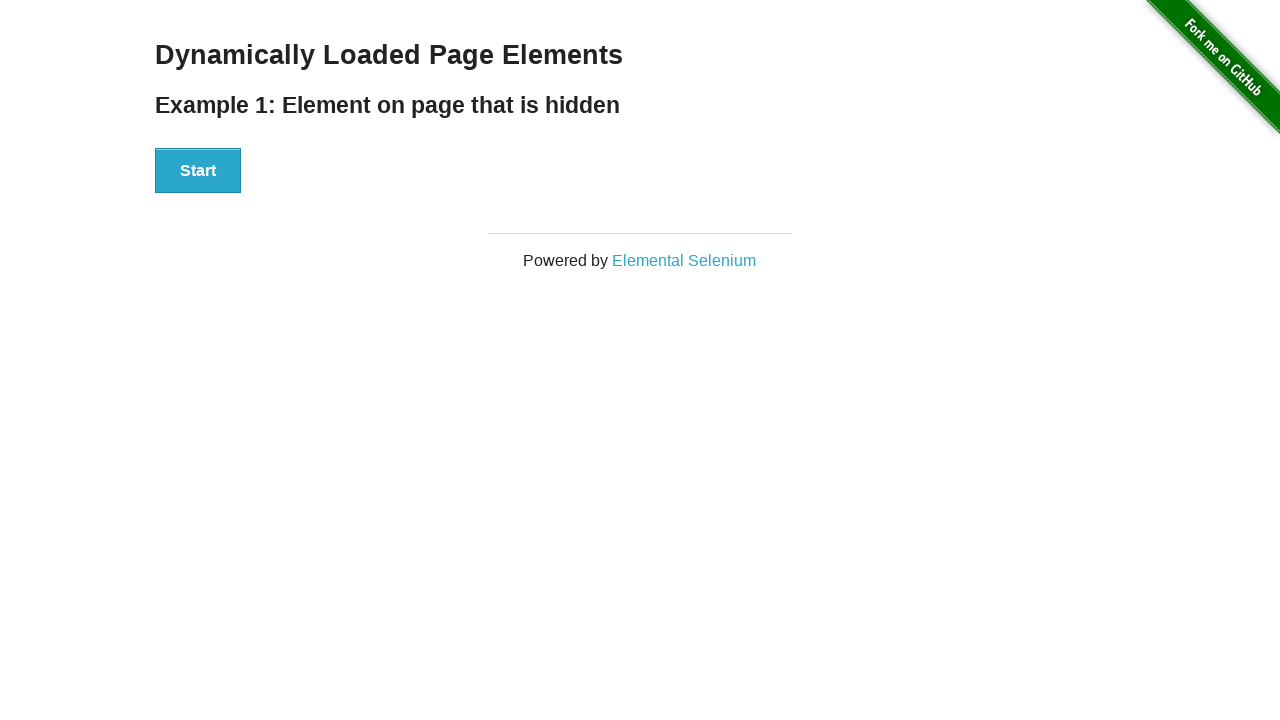

Clicked start button to trigger dynamic loading at (198, 171) on #start button
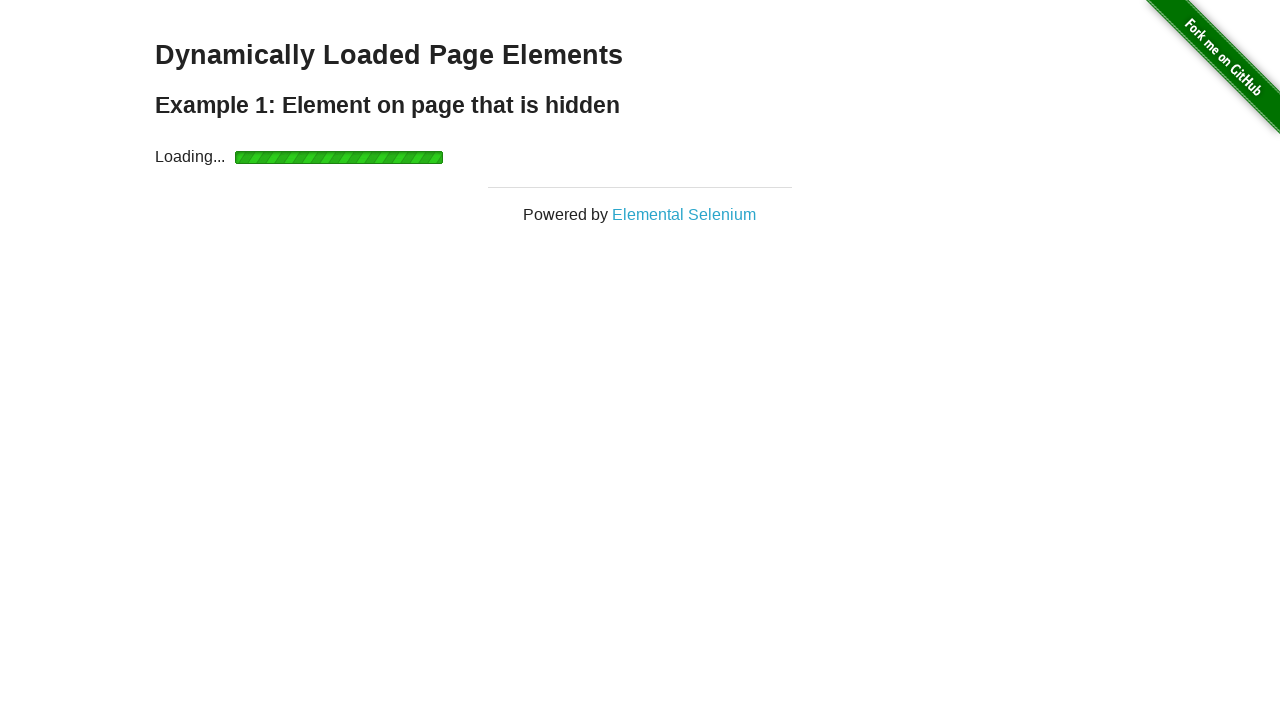

Waited for 'Hello World!' text to appear
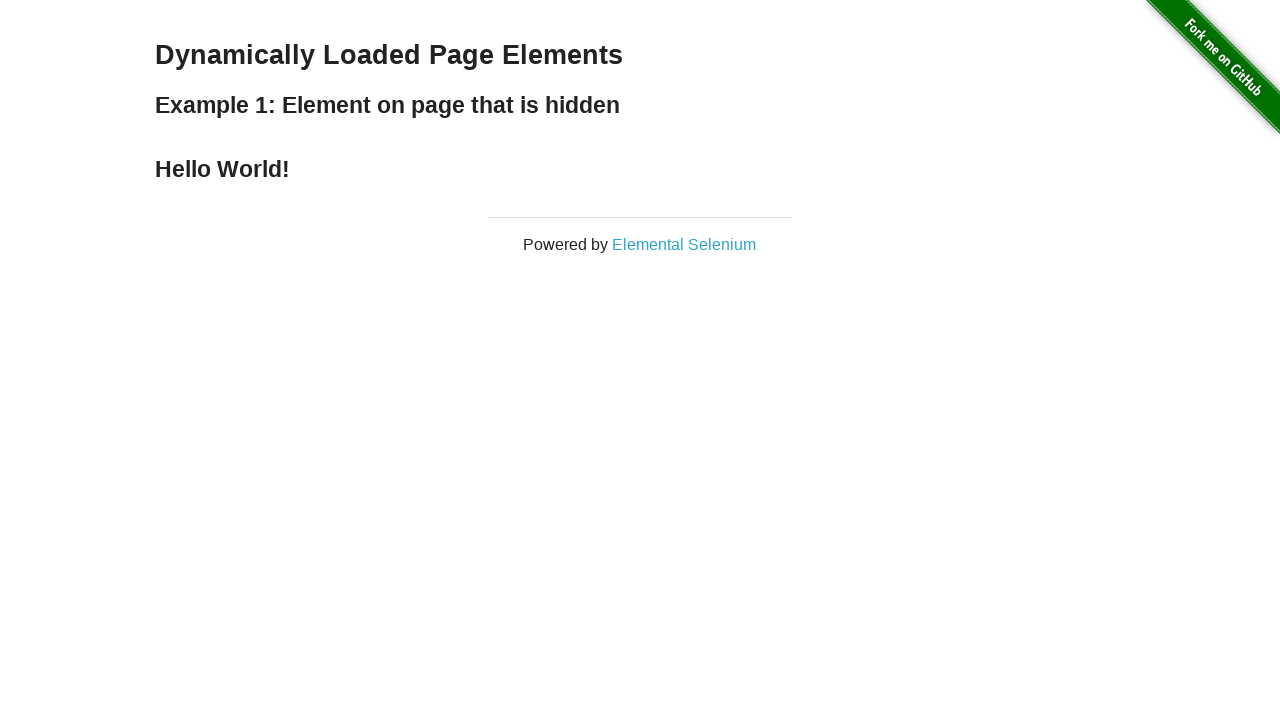

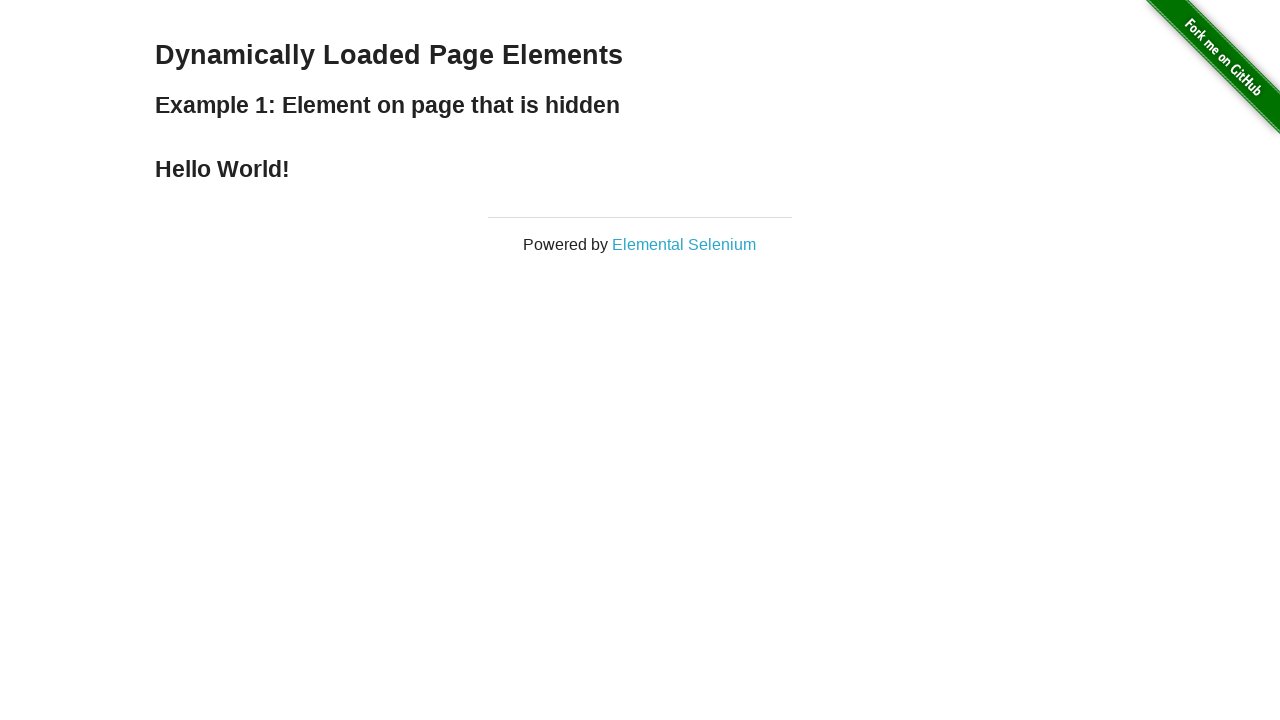